Tests dropdown list selection functionality by selecting an option from a country dropdown menu using index-based selection

Starting URL: https://testautomationpractice.blogspot.com/

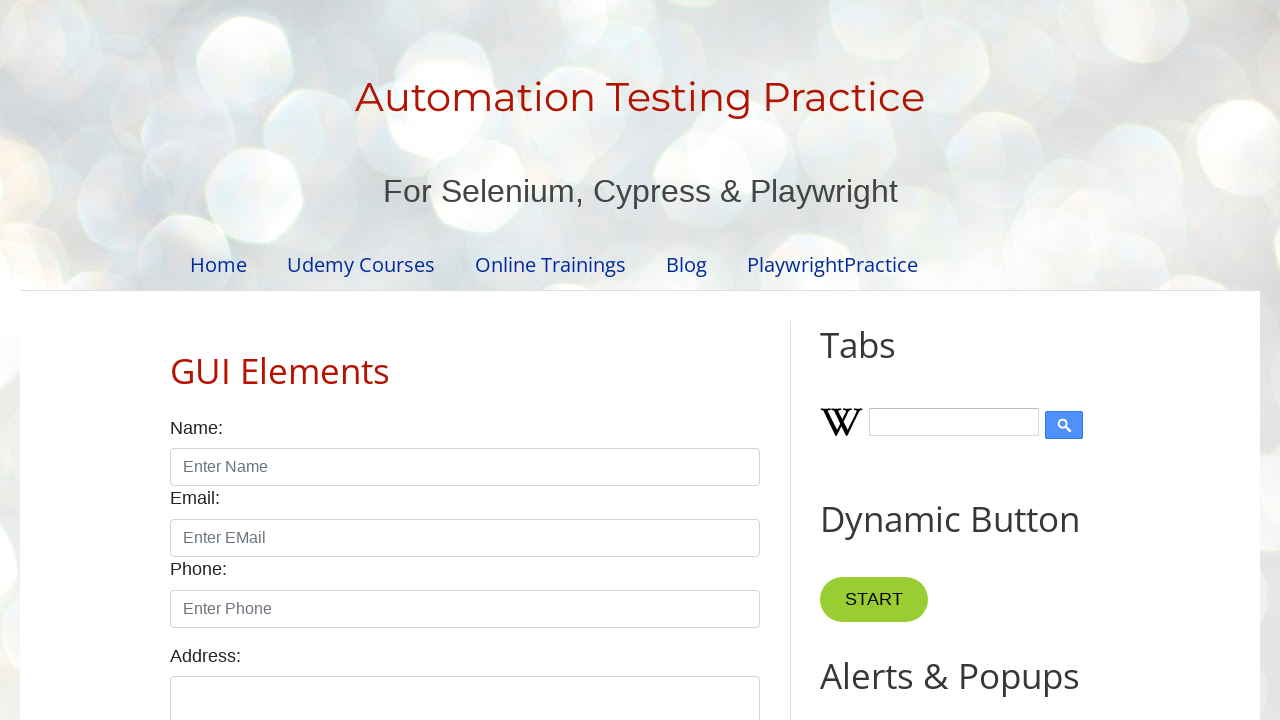

Navigated to test automation practice website
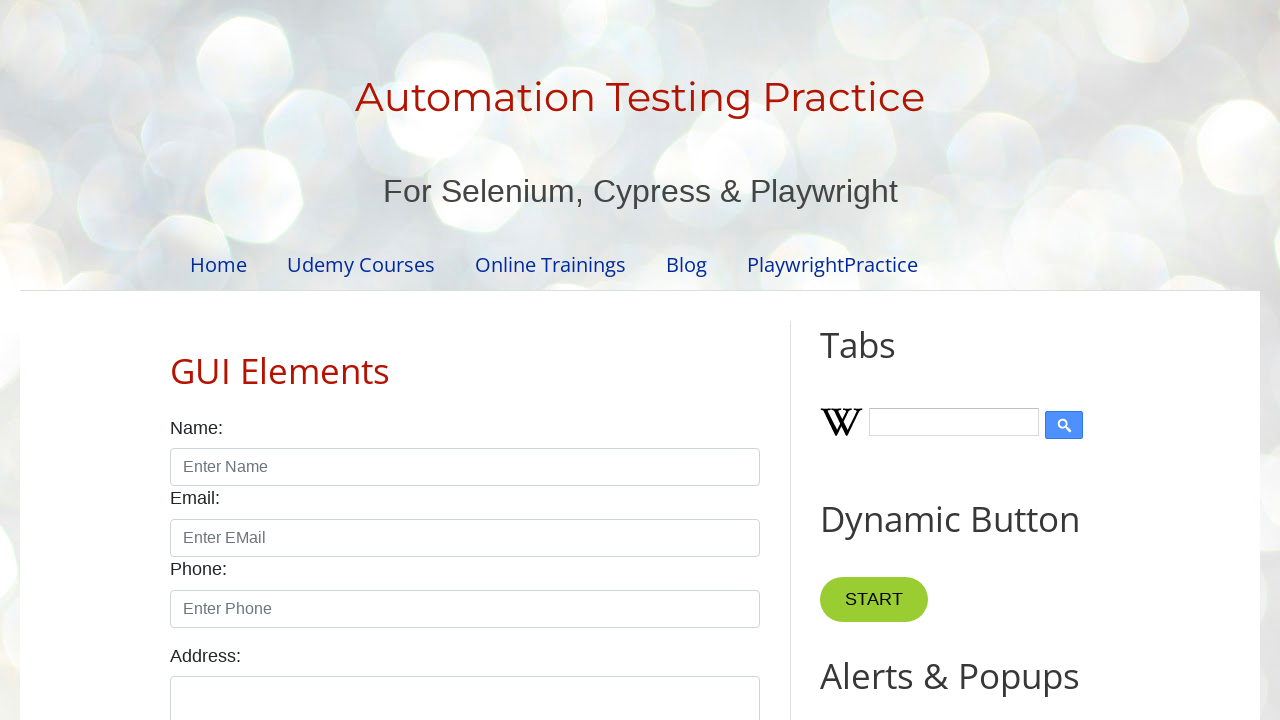

Selected country dropdown option at index 5 on #country
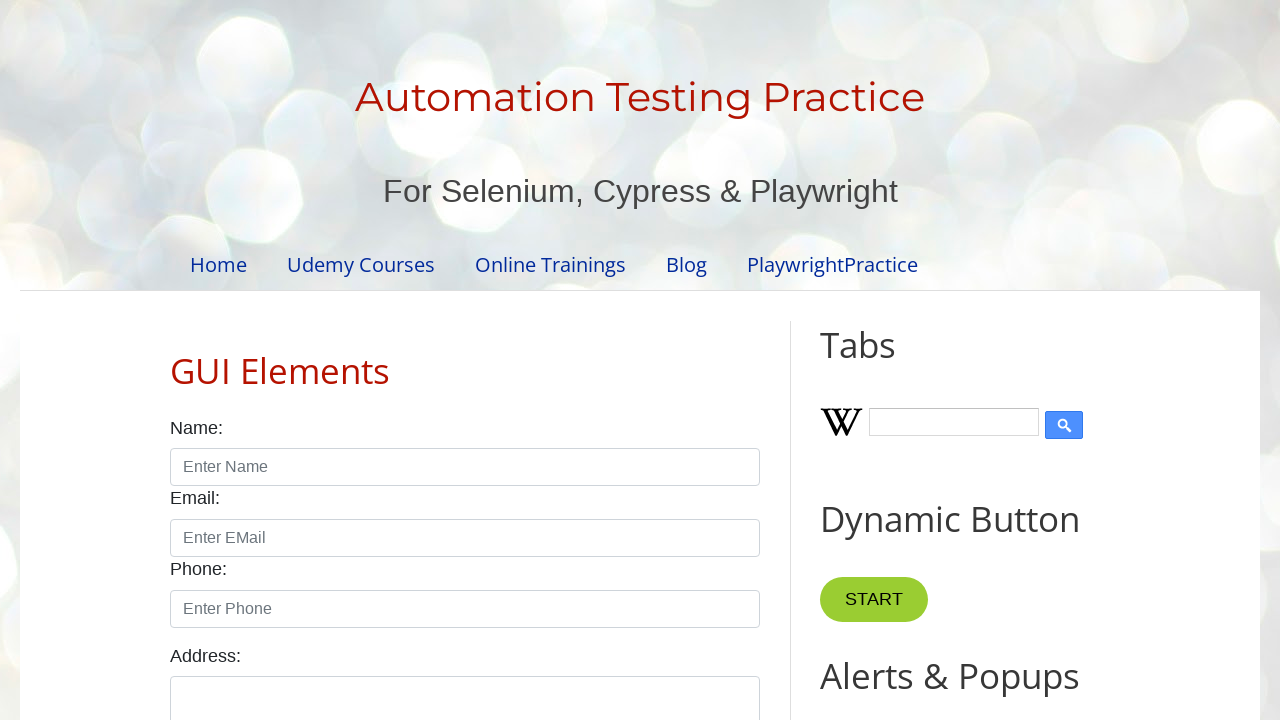

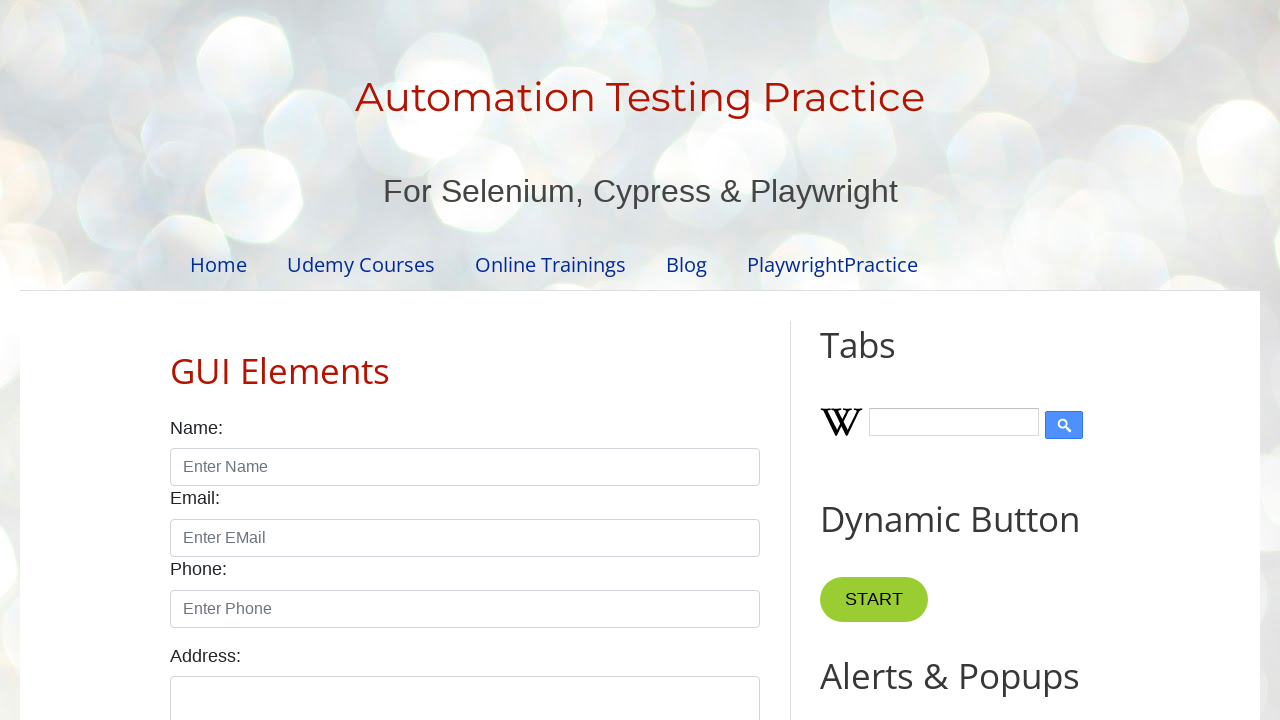